Navigates to a GitHub file page and clicks the download raw button

Starting URL: https://github.com/pytest-dev/pytest/blob/main/README.rst

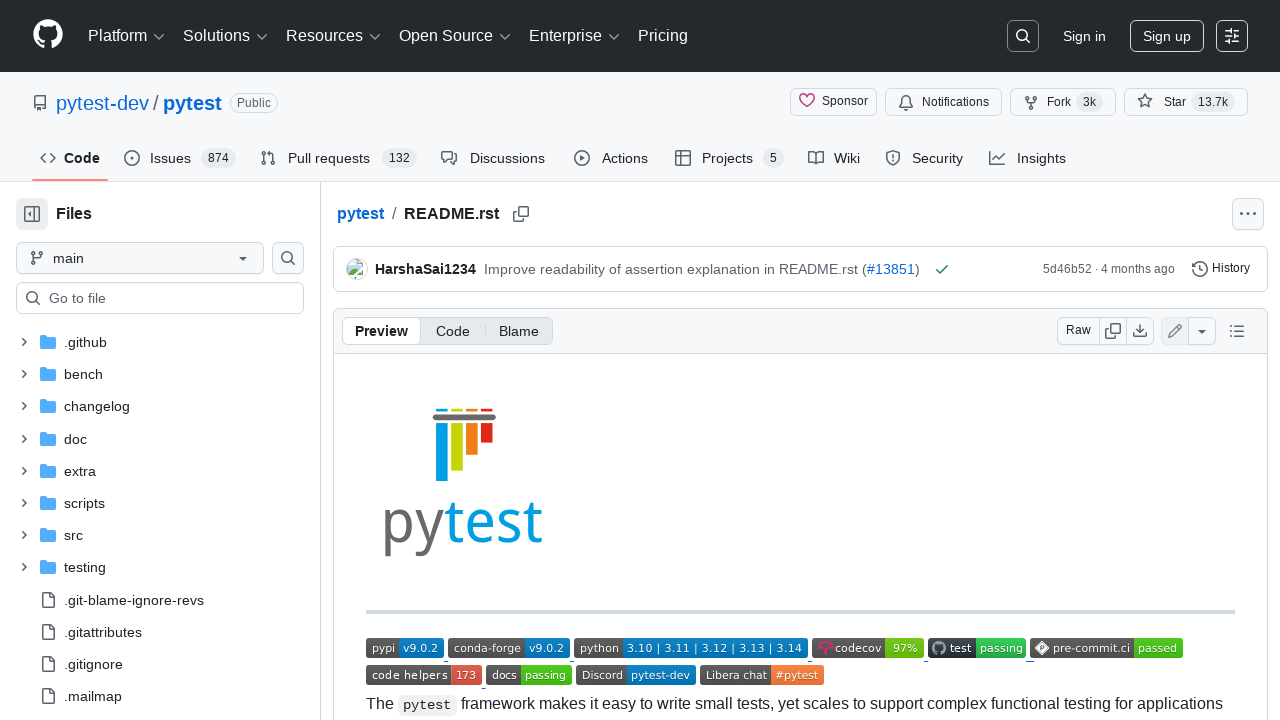

Clicked the download raw button to download README.rst file at (1140, 331) on [data-testid='download-raw-button']
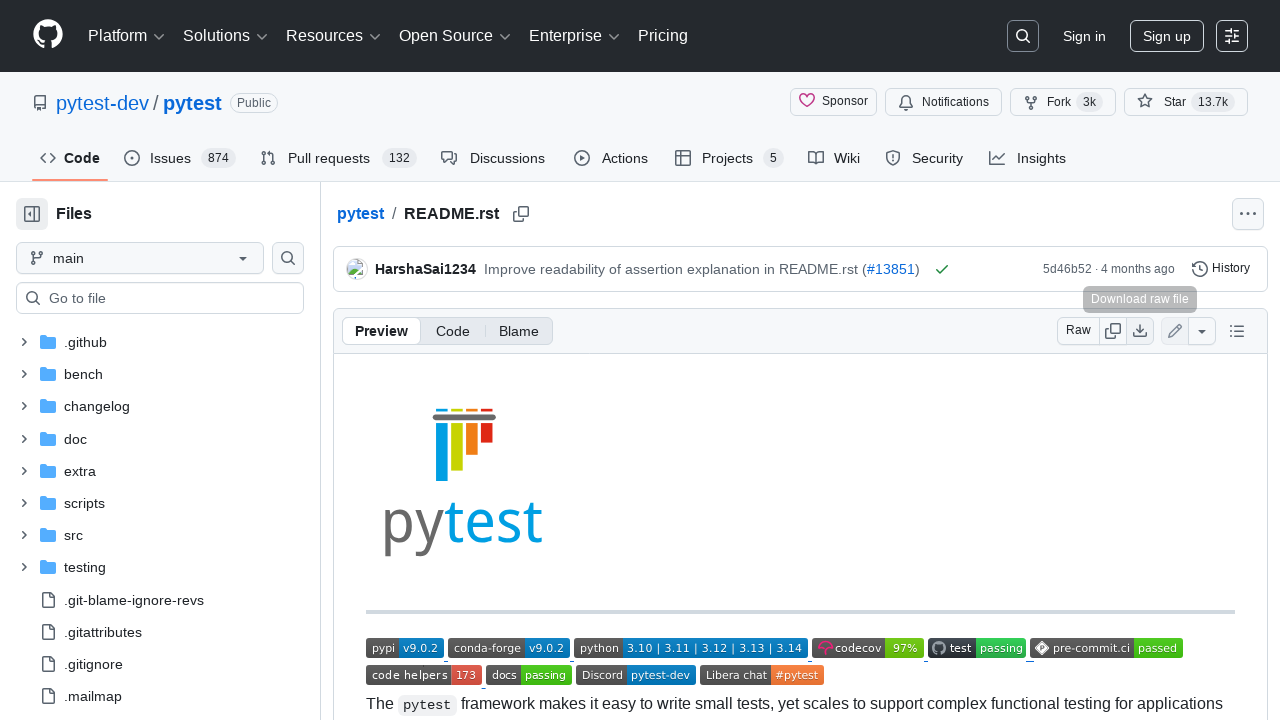

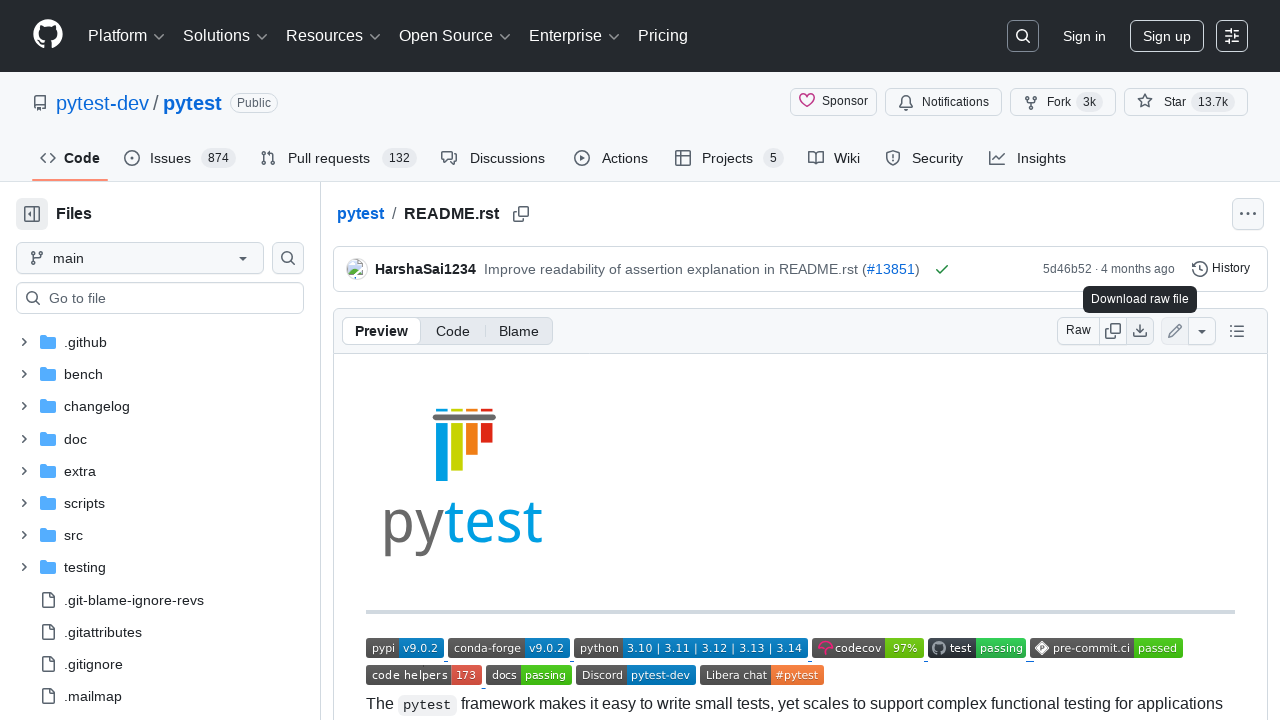